Tests CSS media queries by resizing the browser window to 1220px width

Starting URL: https://testpages.eviltester.com/styled/css-media-queries.html

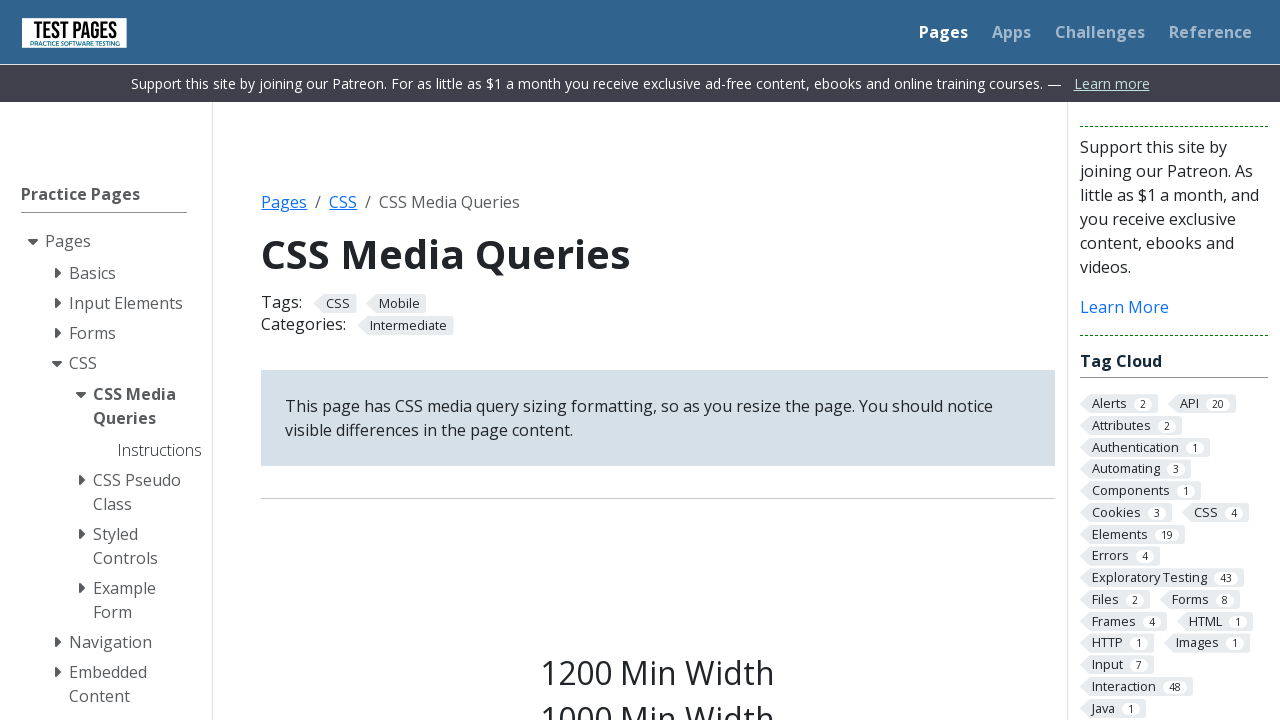

Set viewport size to 1220px width and 1080px height
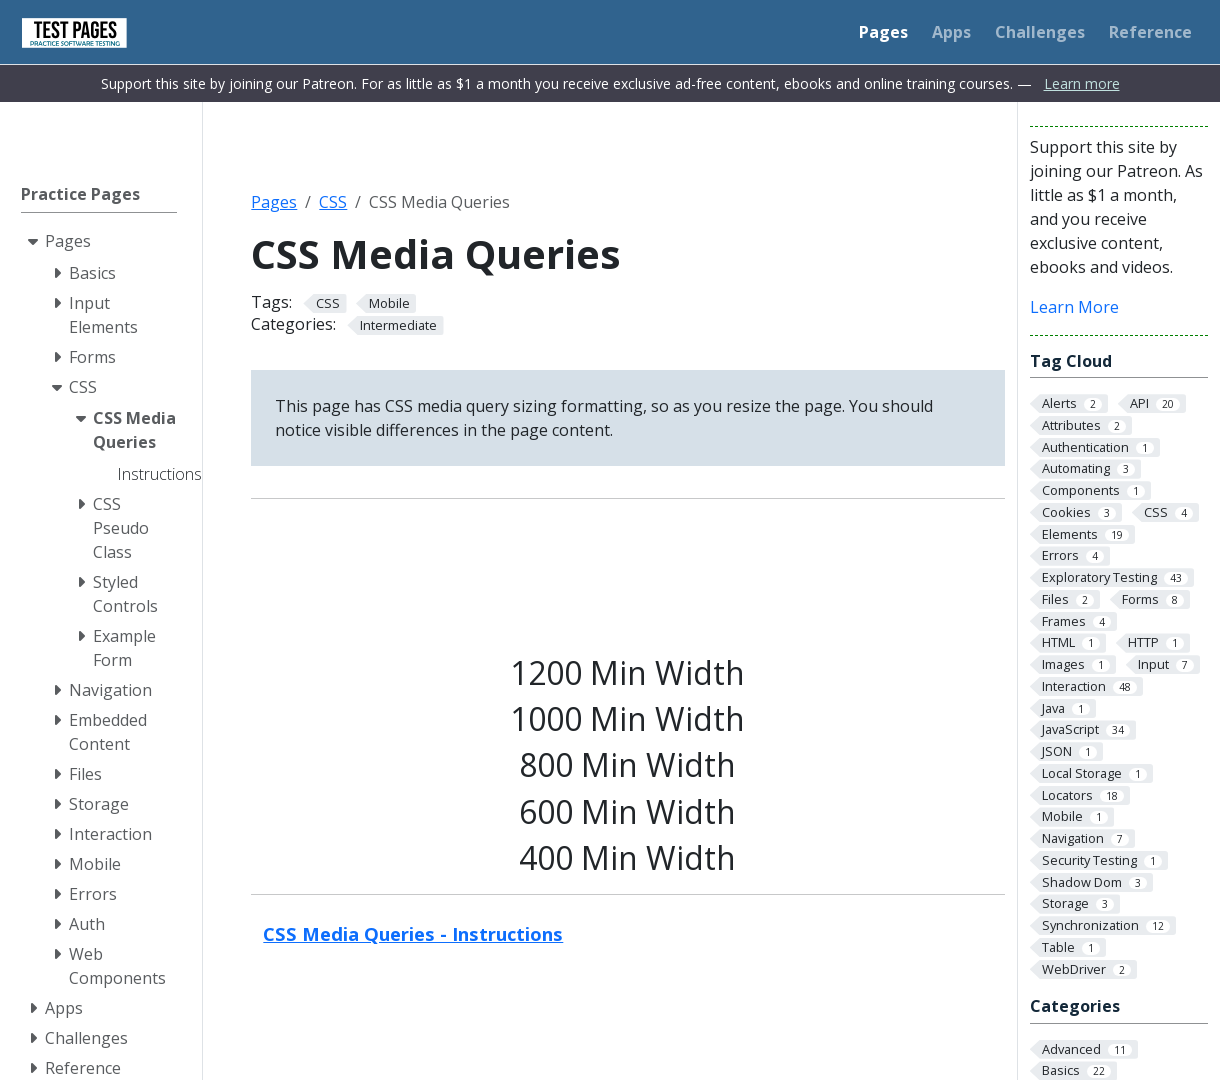

Media query element '.s1200' is now visible
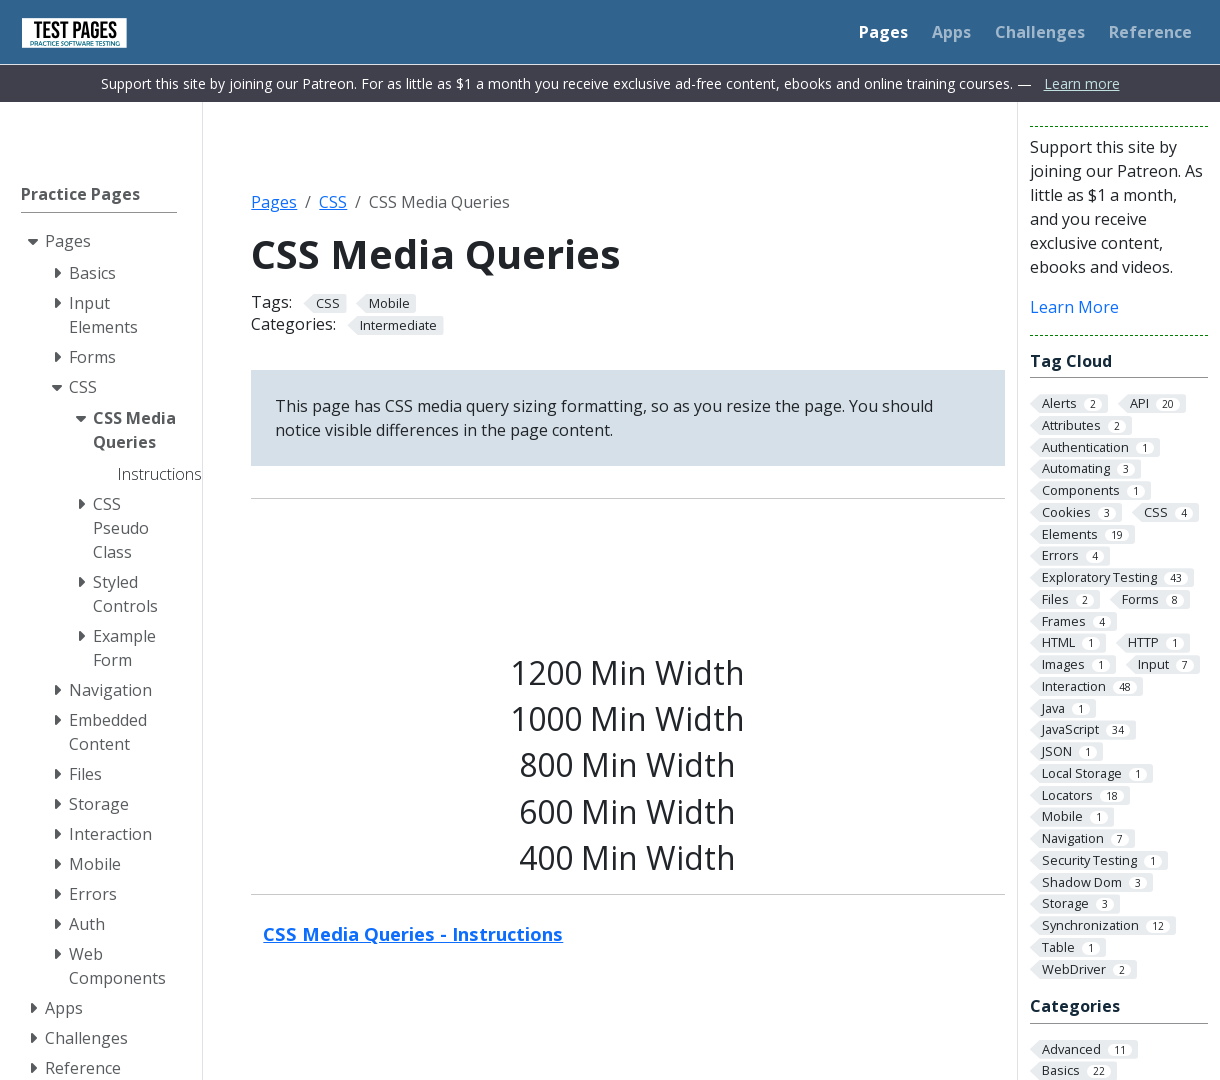

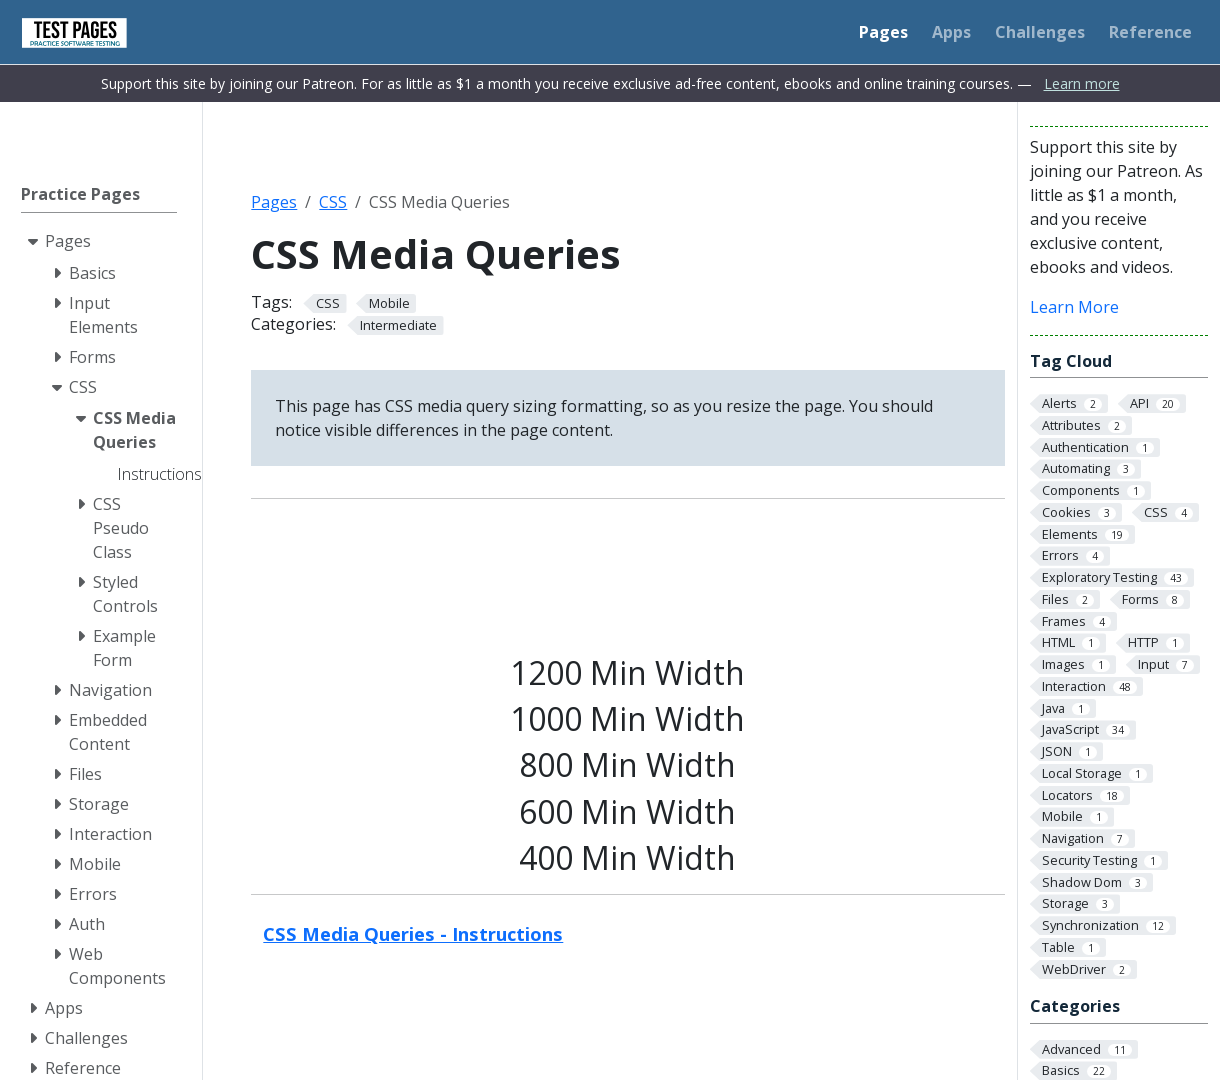